Fills out registration form fields including first name and street address on PHP Travels registration page

Starting URL: https://phptravels.org/register.php

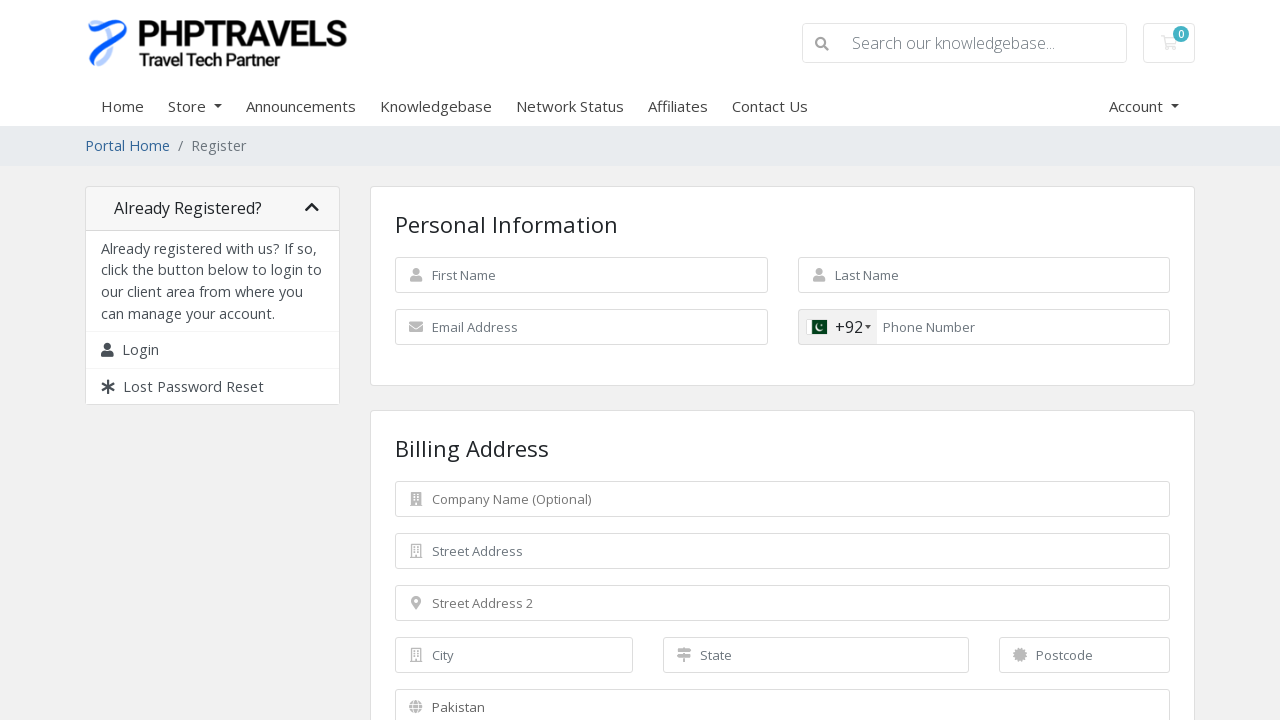

Filled first name field with 'Michael' on #inputFirstName
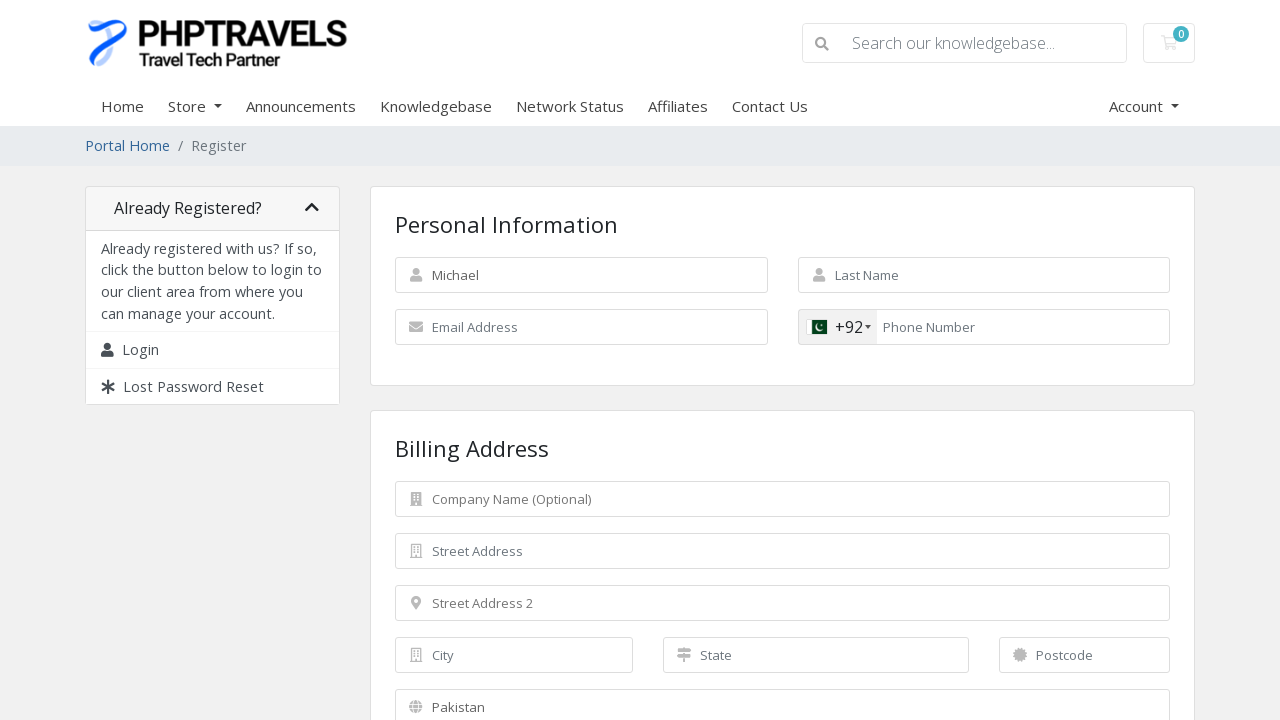

Street address field became visible
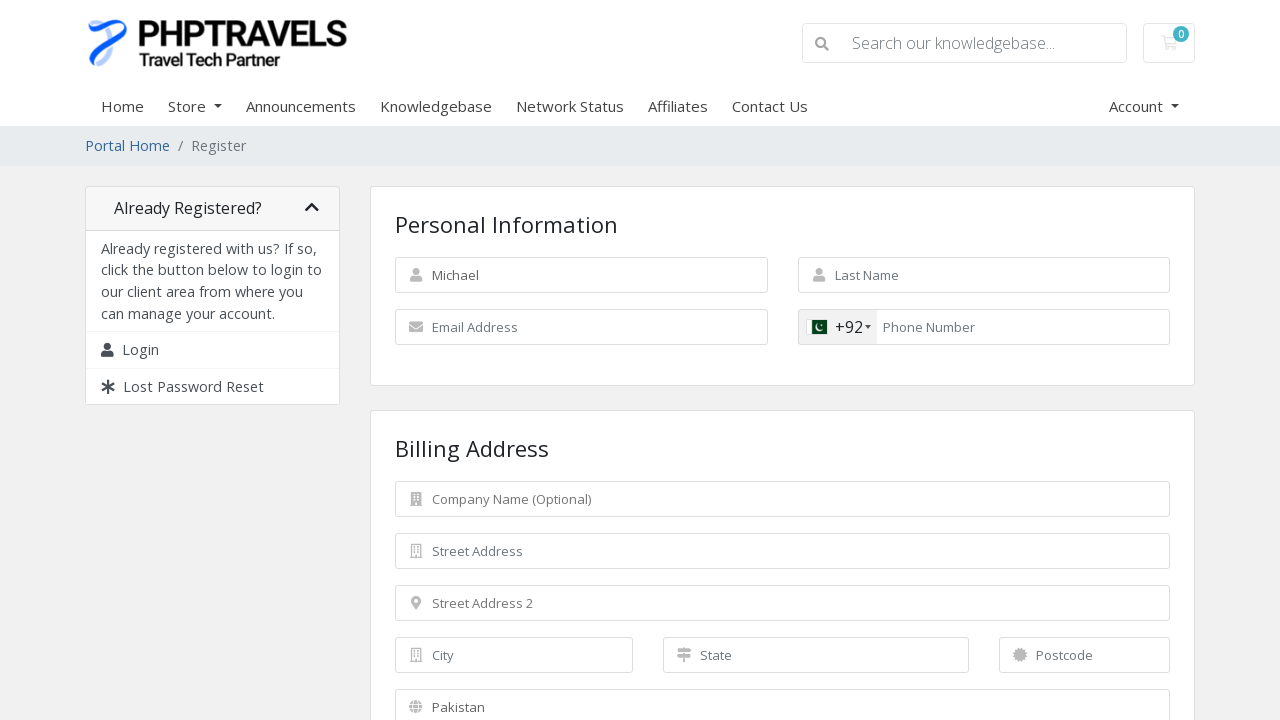

Filled street address field with '123 Main Street' on #inputAddress2
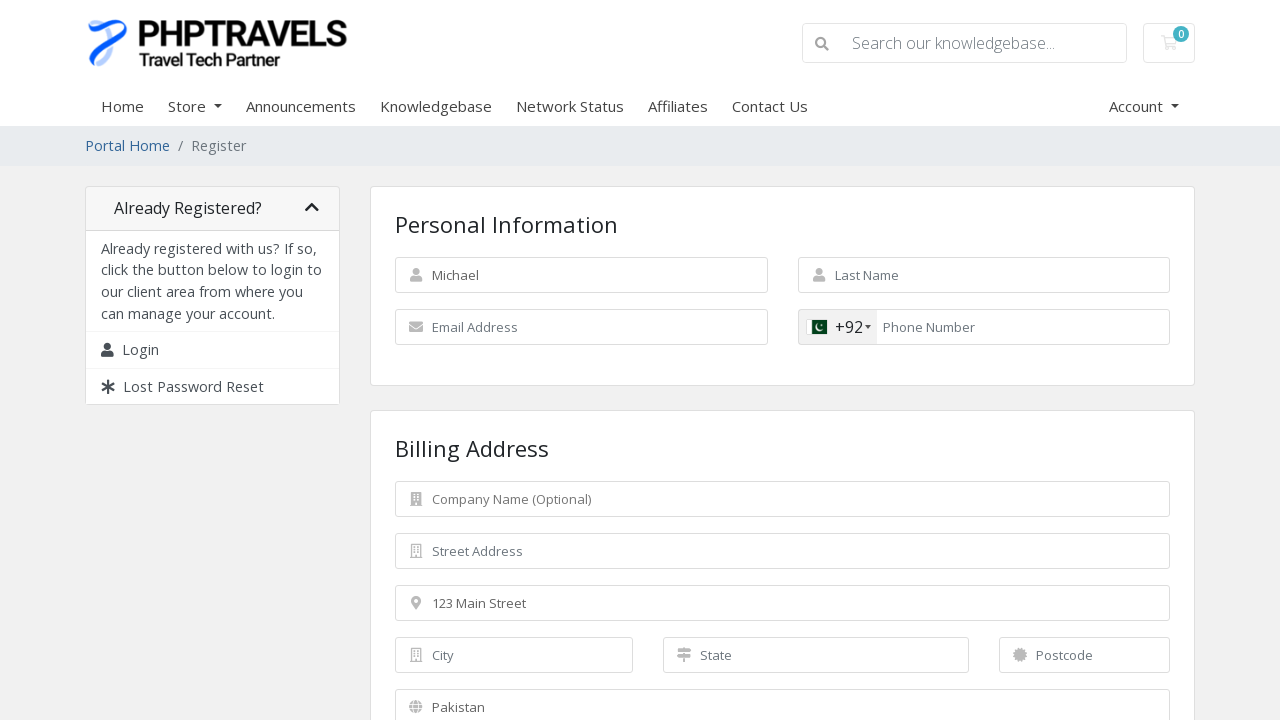

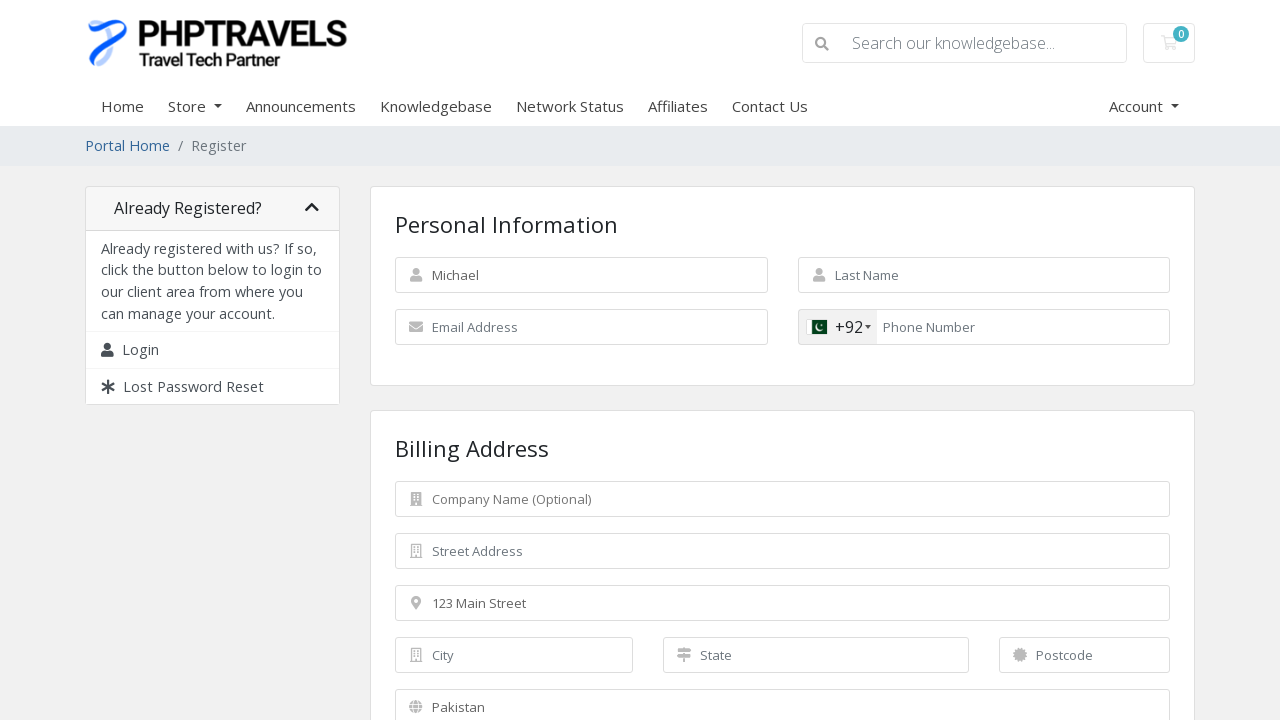